Tests dynamic loading functionality by clicking a start button and verifying that hidden text "Hello World!" appears after loading

Starting URL: http://the-internet.herokuapp.com/dynamic_loading/2

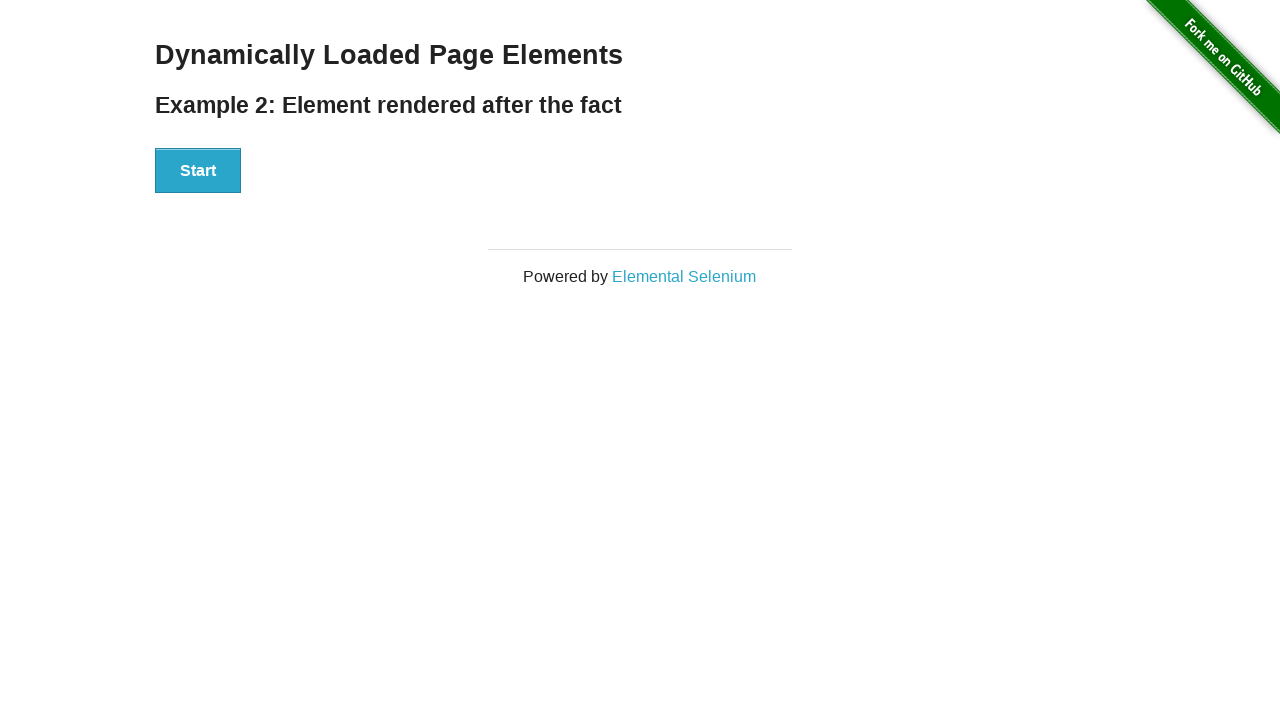

Clicked start button to trigger dynamic content loading at (198, 171) on #start > button
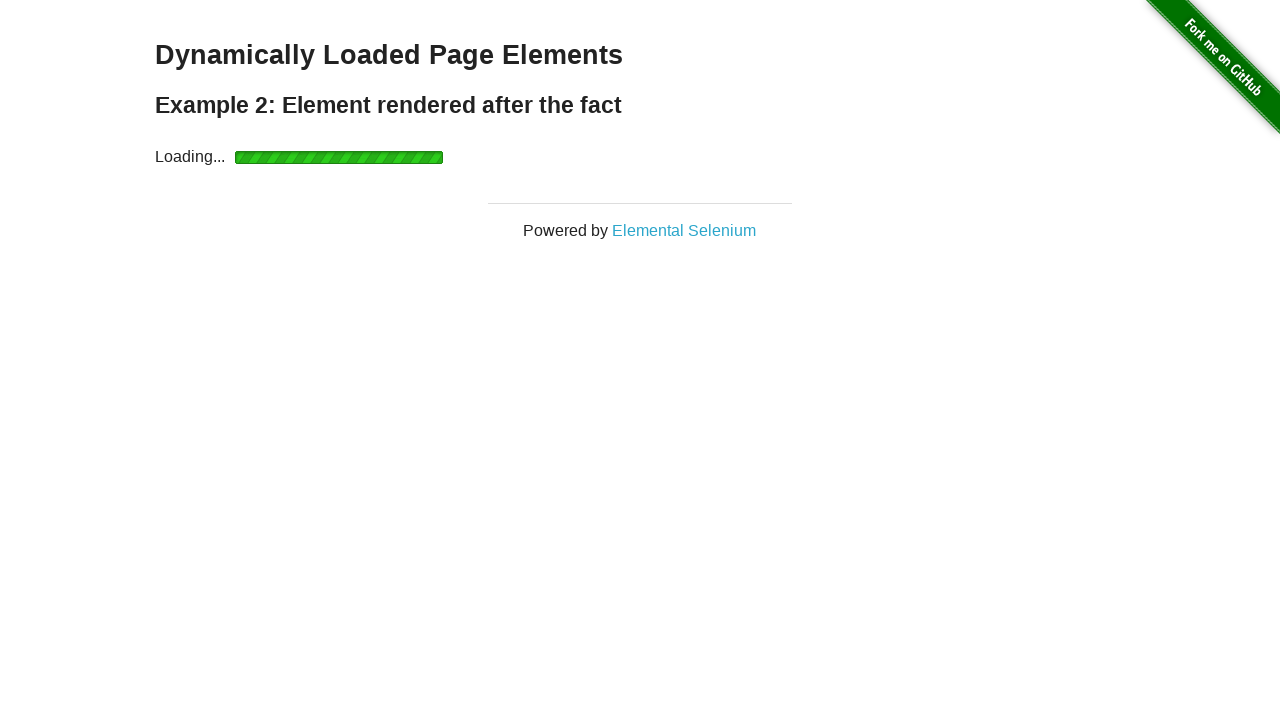

Waited for hidden text 'Hello World!' to appear
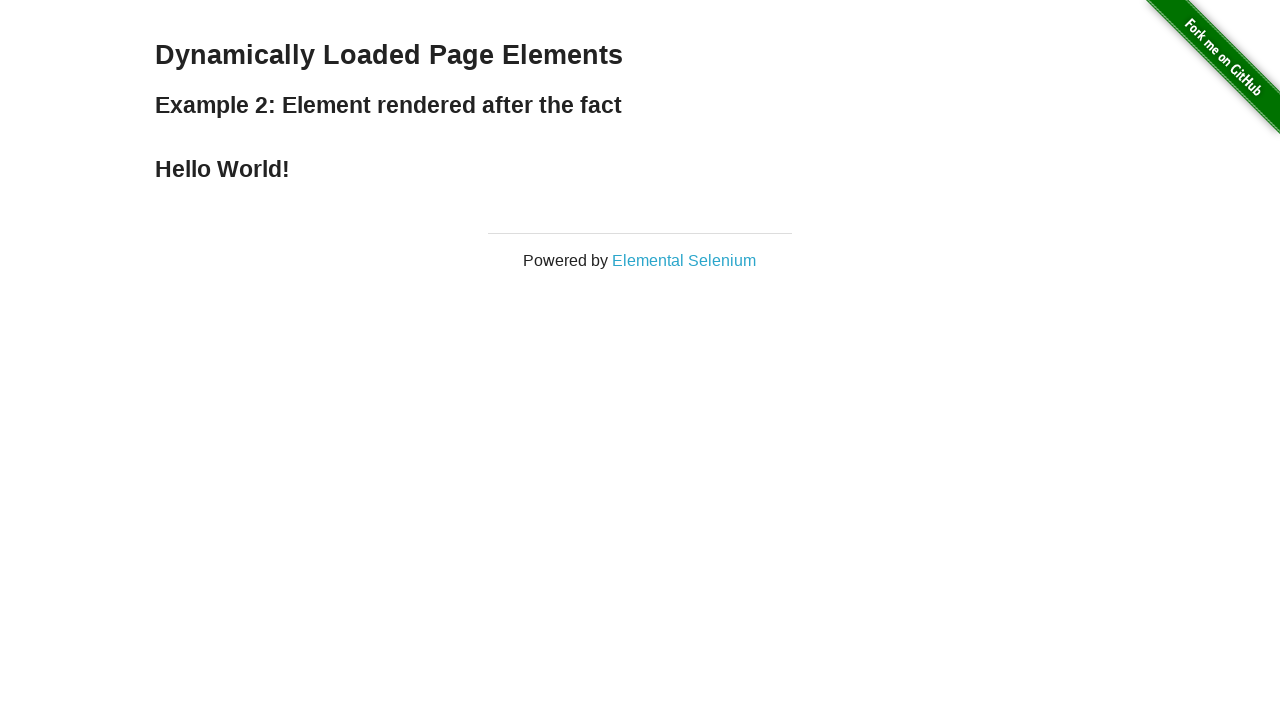

Retrieved text content: Hello World!
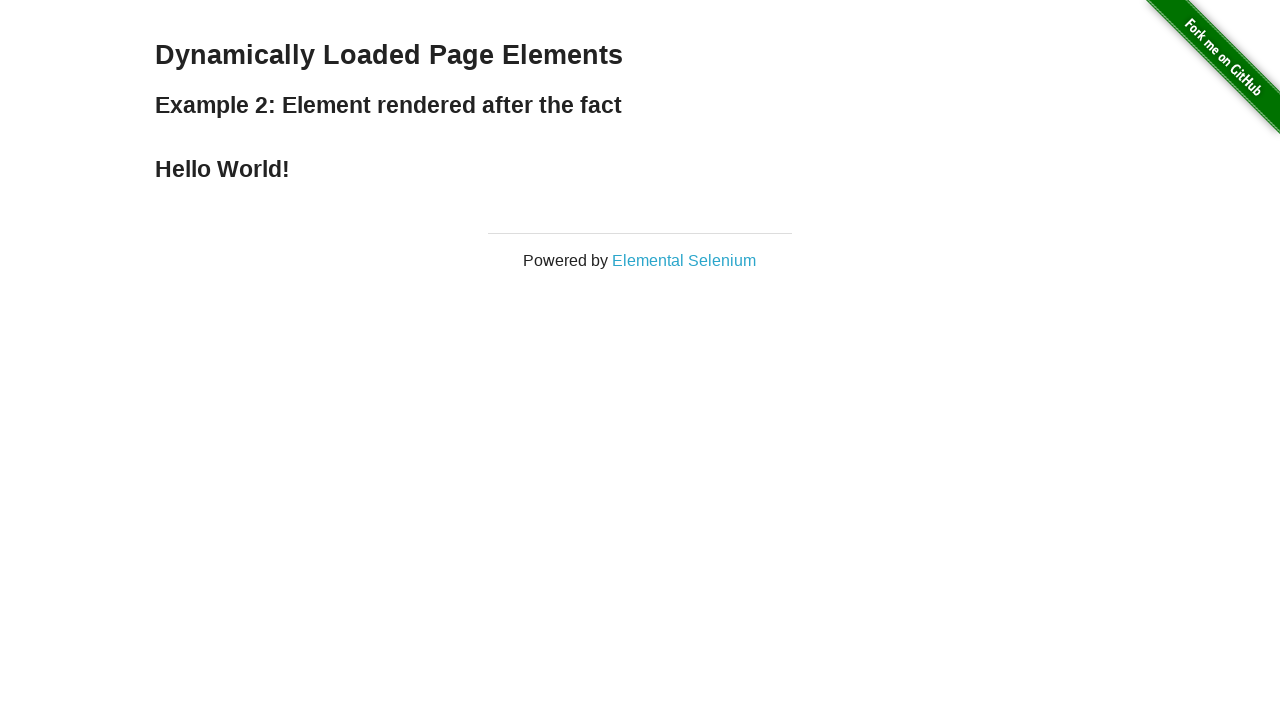

Printed text to console: Hello World!
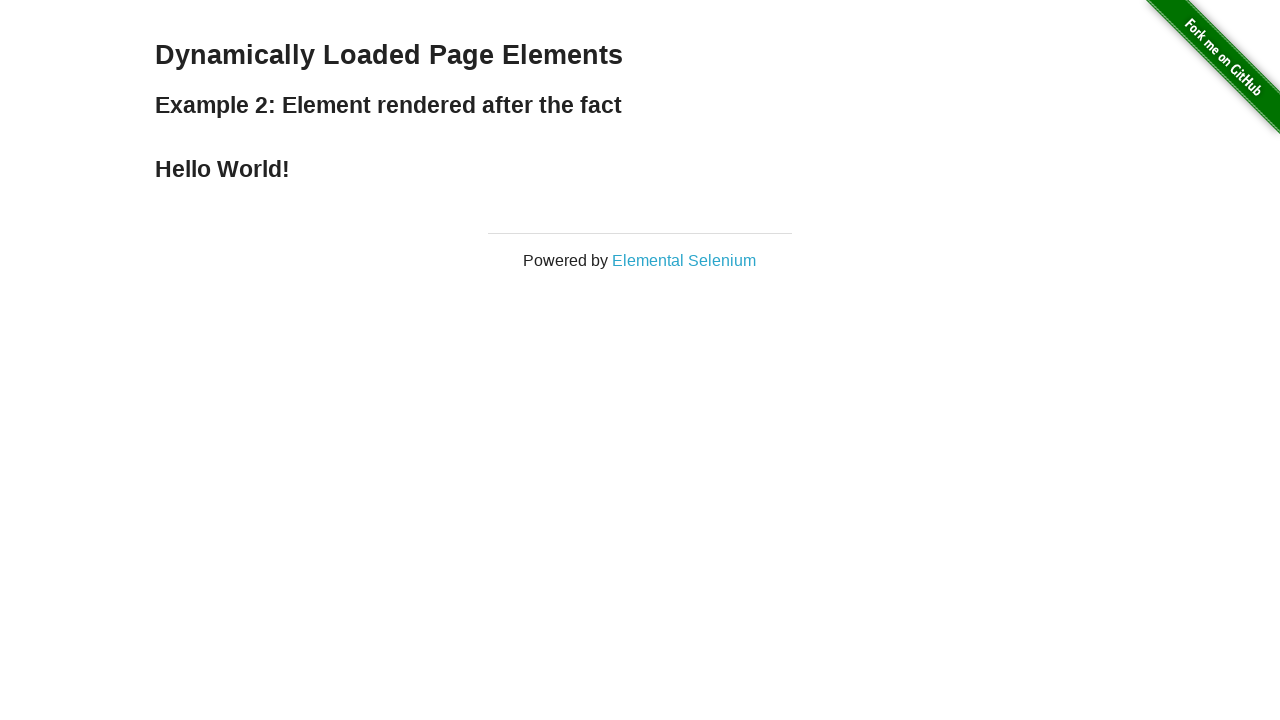

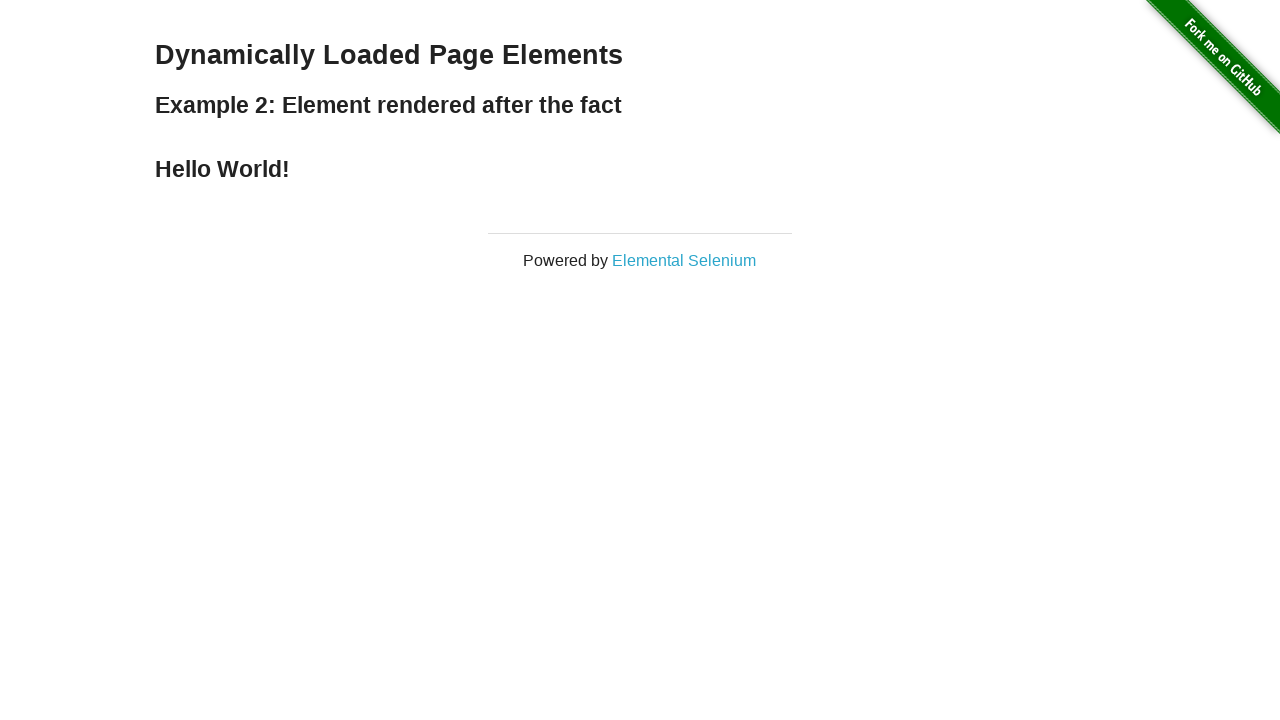